Tests that images are responsive and don't overflow the mobile viewport width

Starting URL: https://react.dev

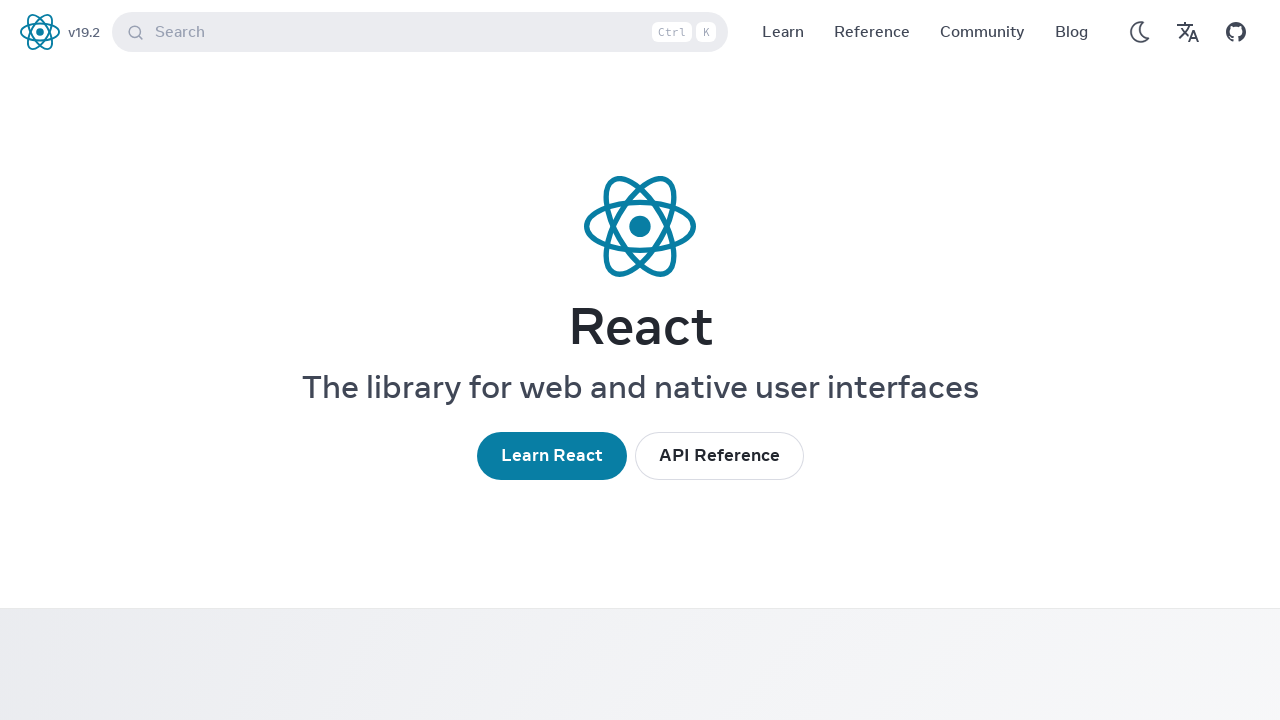

Set mobile viewport size to 375x667
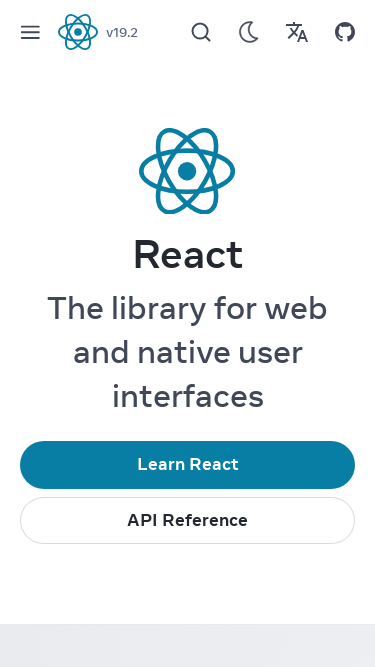

Waited for page to load and stabilize after viewport change
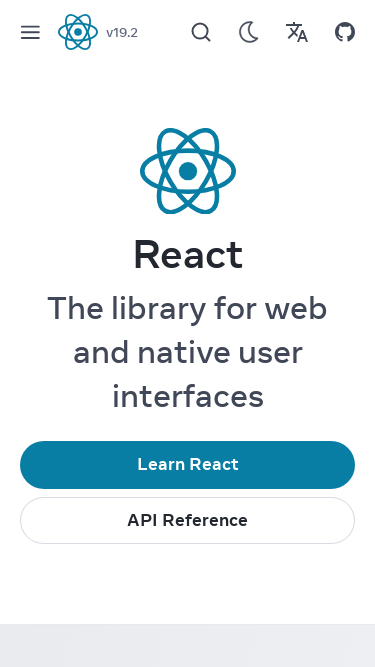

Located all img elements on page
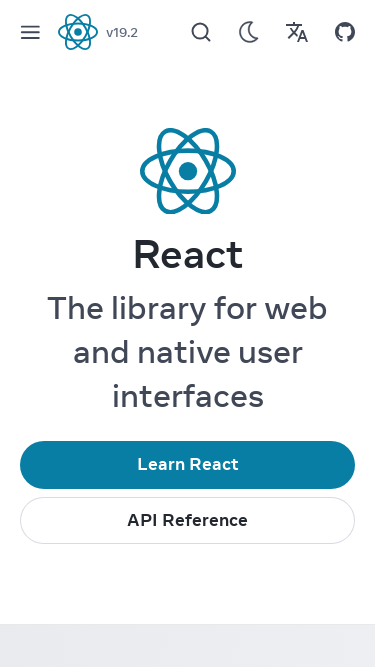

Found 43 images on page
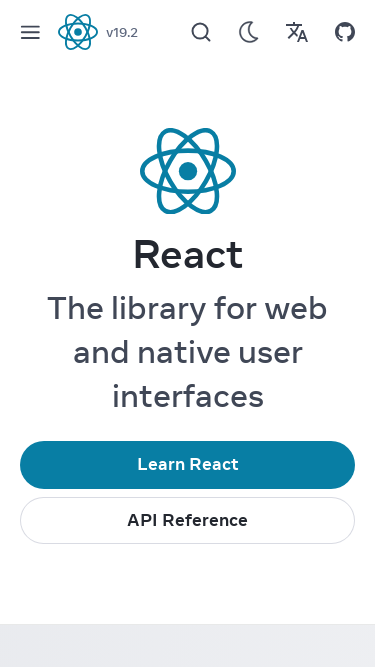

Retrieved first image element
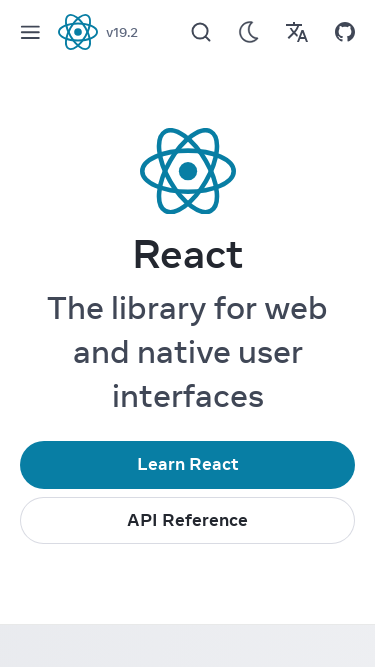

Evaluated first image width: 0px
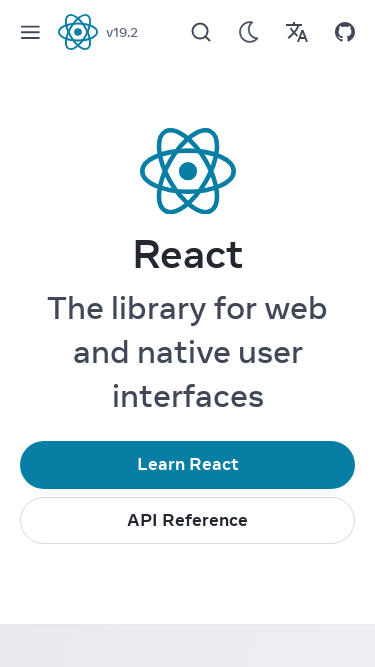

Asserted that image width 0px does not exceed 375px viewport width
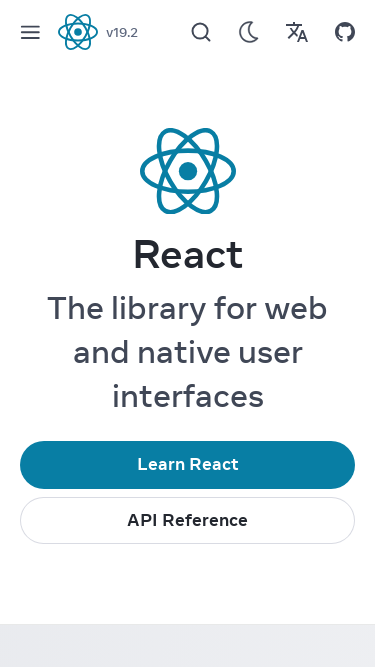

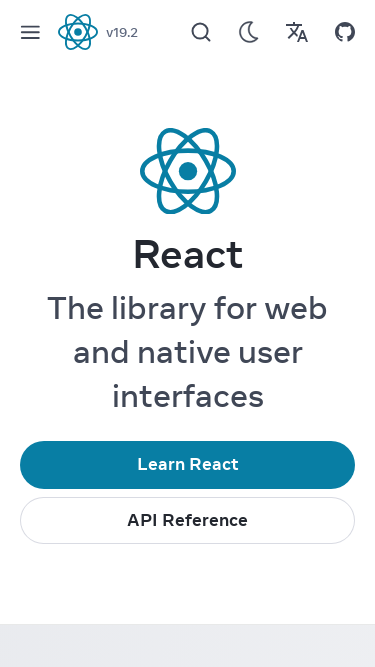